Tests multi-select list editor functionality by clicking on two different list items in a DevExpress demo page

Starting URL: https://demos.devexpress.com/aspxeditorsdemos/ListEditors/MultiSelect.aspx

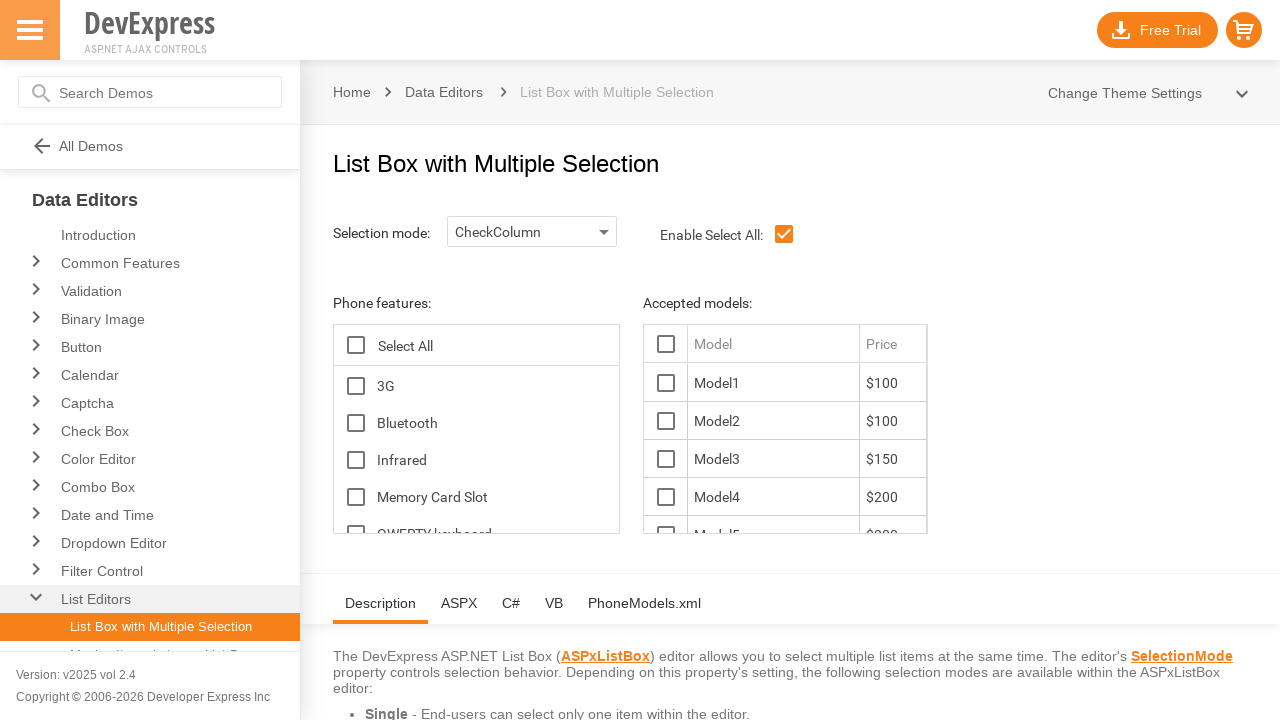

Navigated to DevExpress MultiSelect demo page
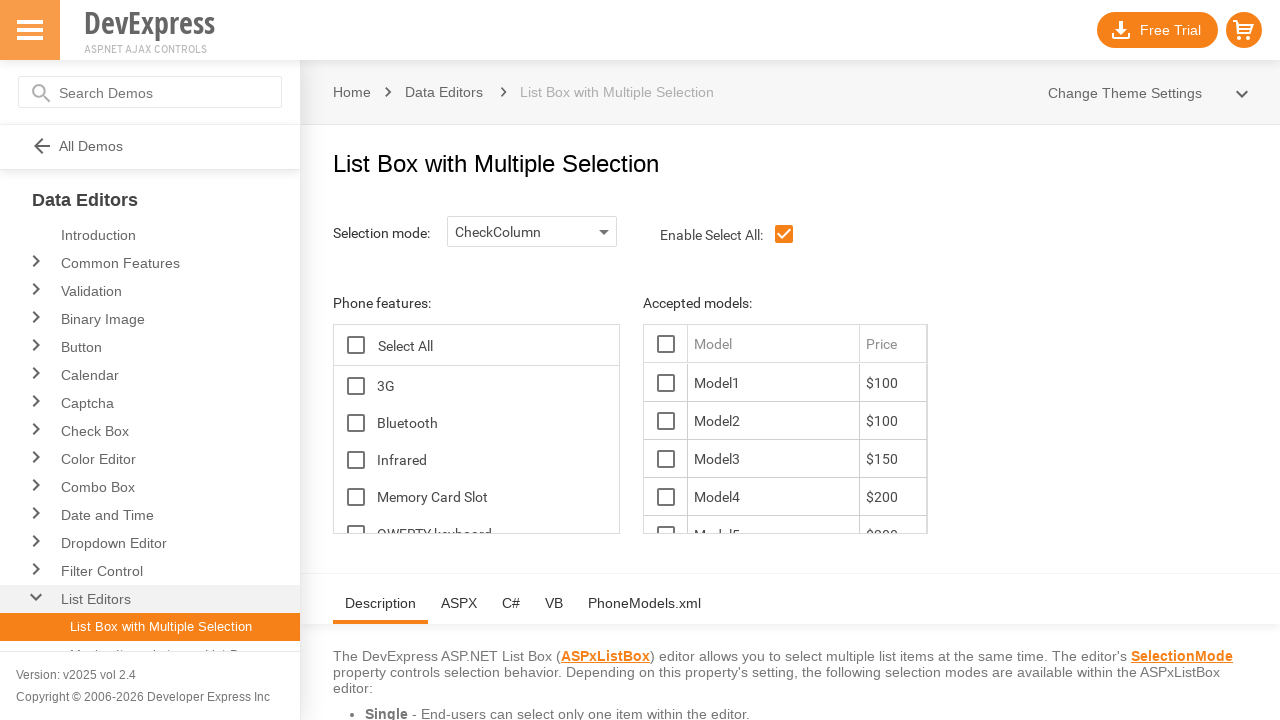

Clicked on first list item in Features multi-select at (498, 386) on td#ContentHolder_lbFeatures_LBI0T1
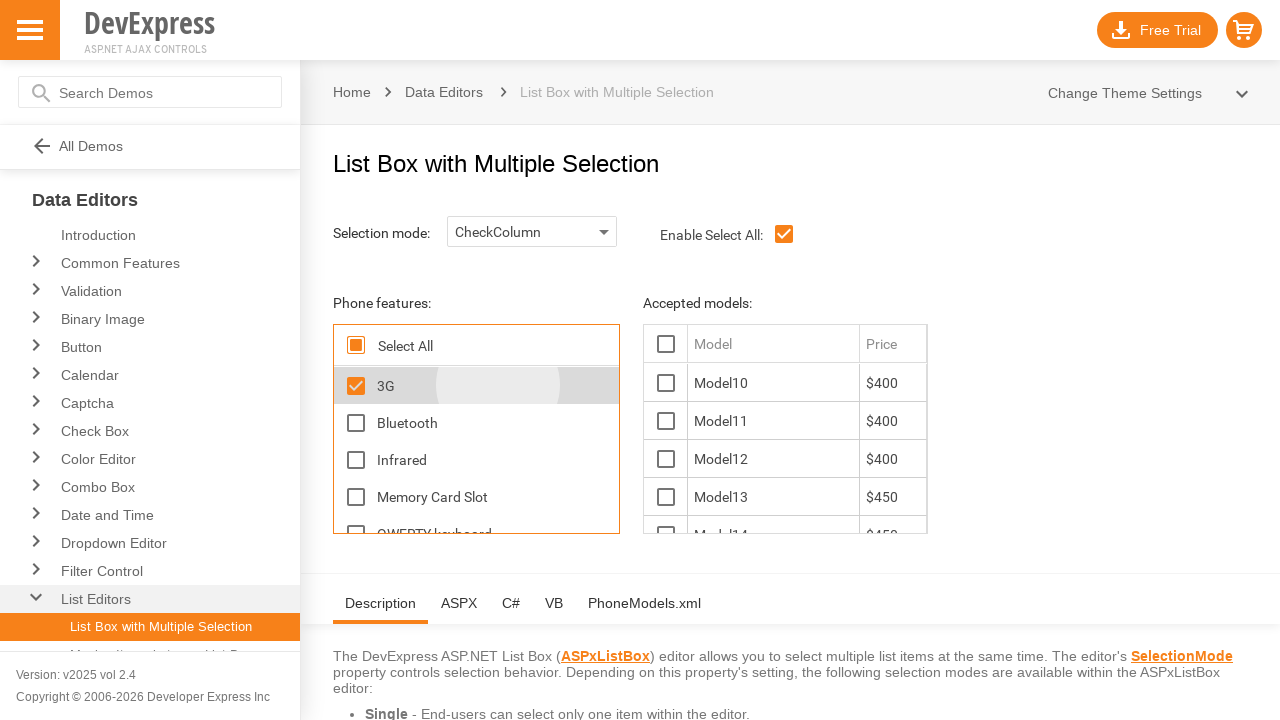

Clicked on second list item in Models multi-select at (773, 383) on td#ContentHolder_lbModels_LBI16T1
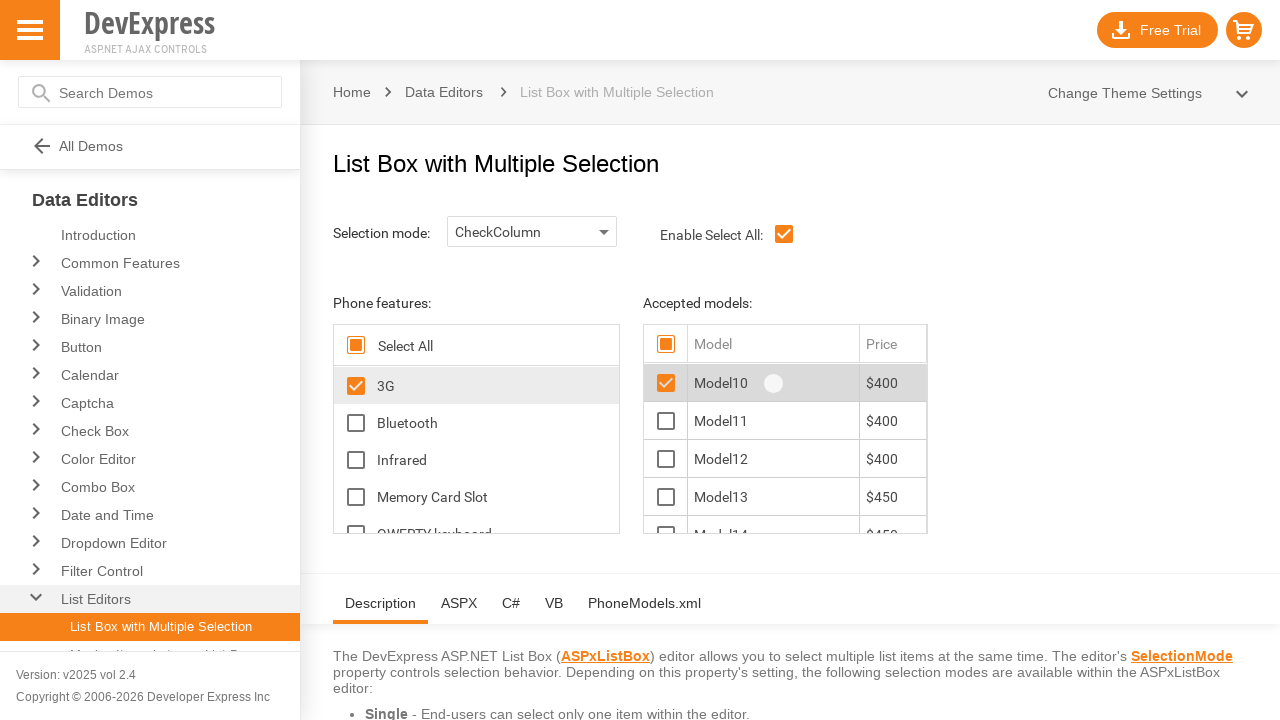

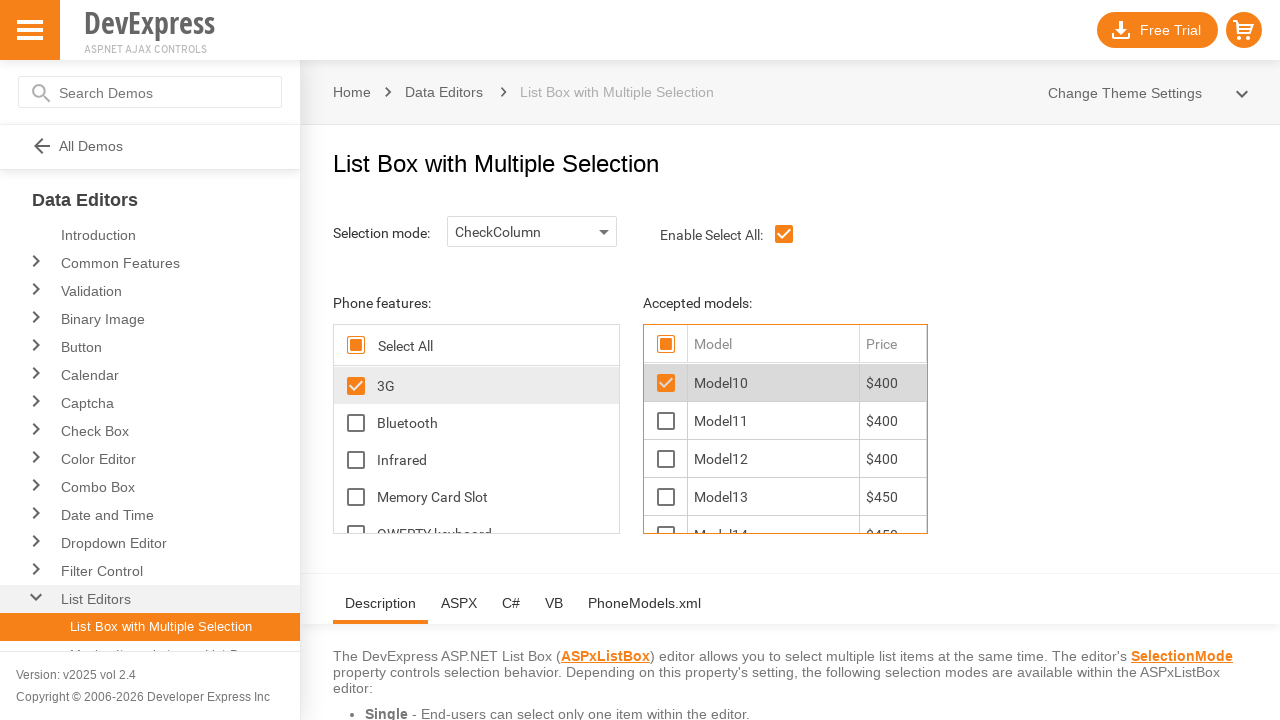